Navigates to GoDaddy India homepage and verifies the page loads correctly by checking title and URL

Starting URL: https://www.godaddy.com/en-in

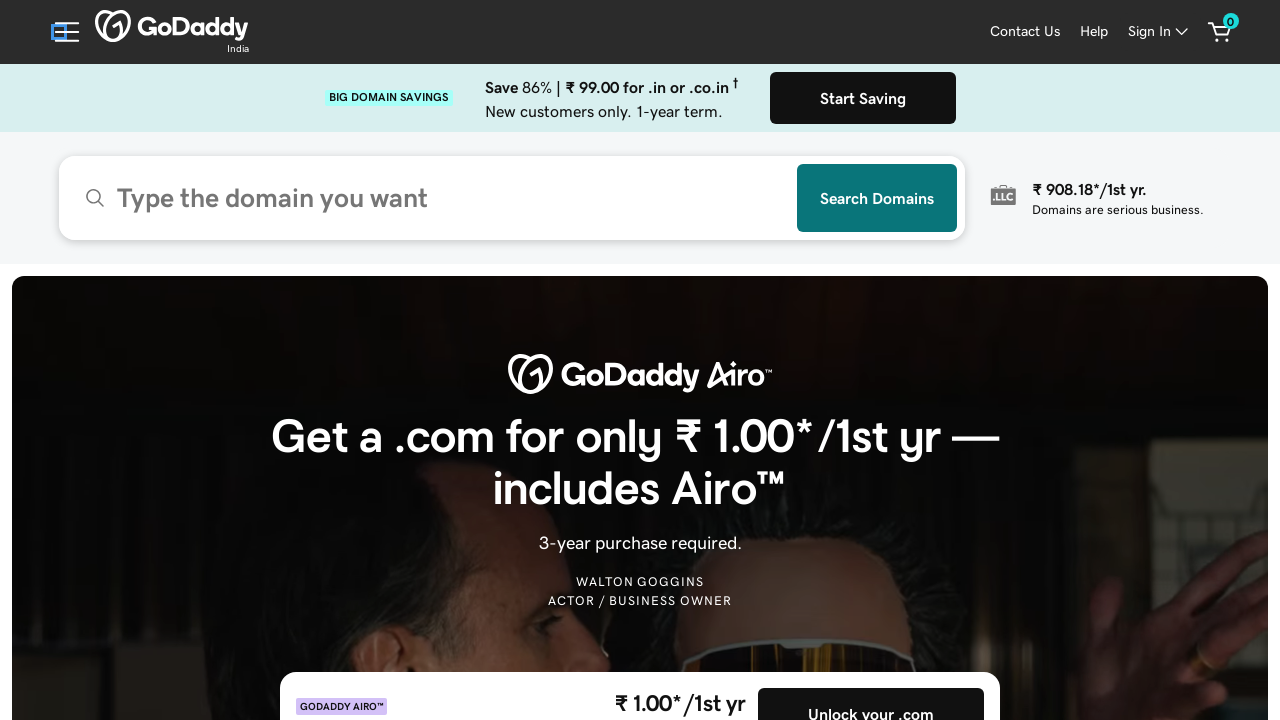

Navigated to GoDaddy India homepage
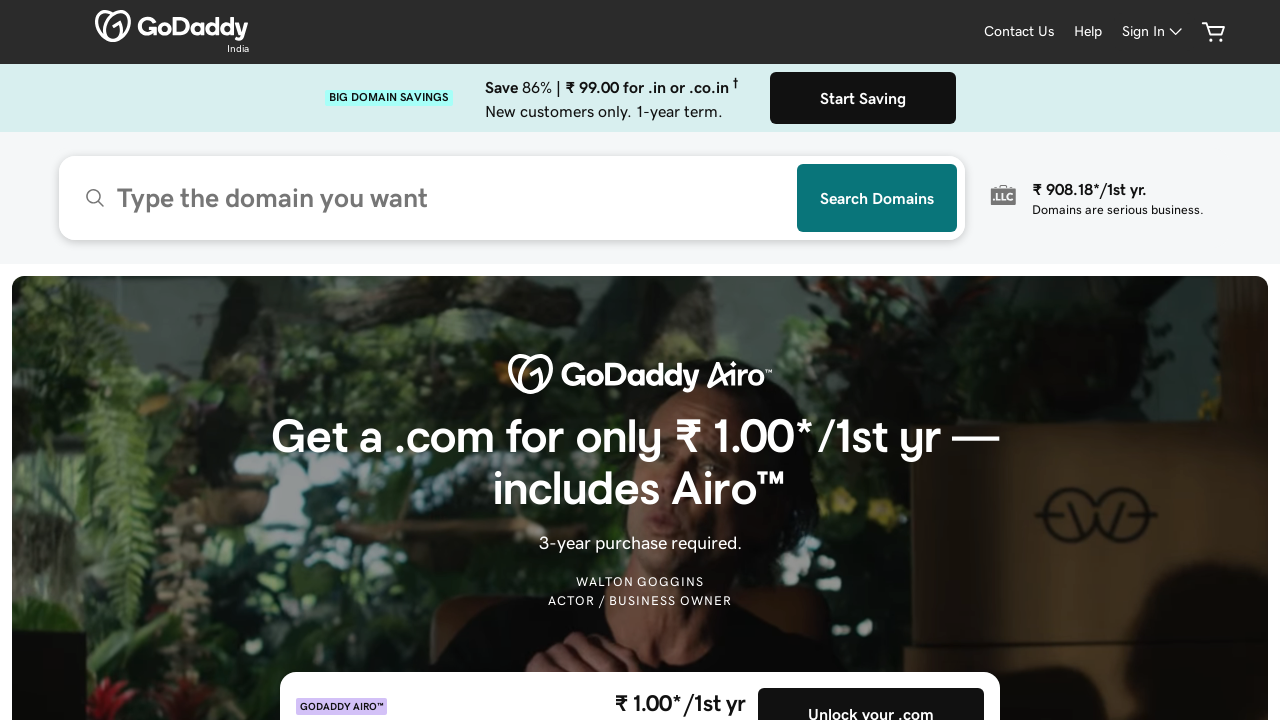

Page DOM content fully loaded
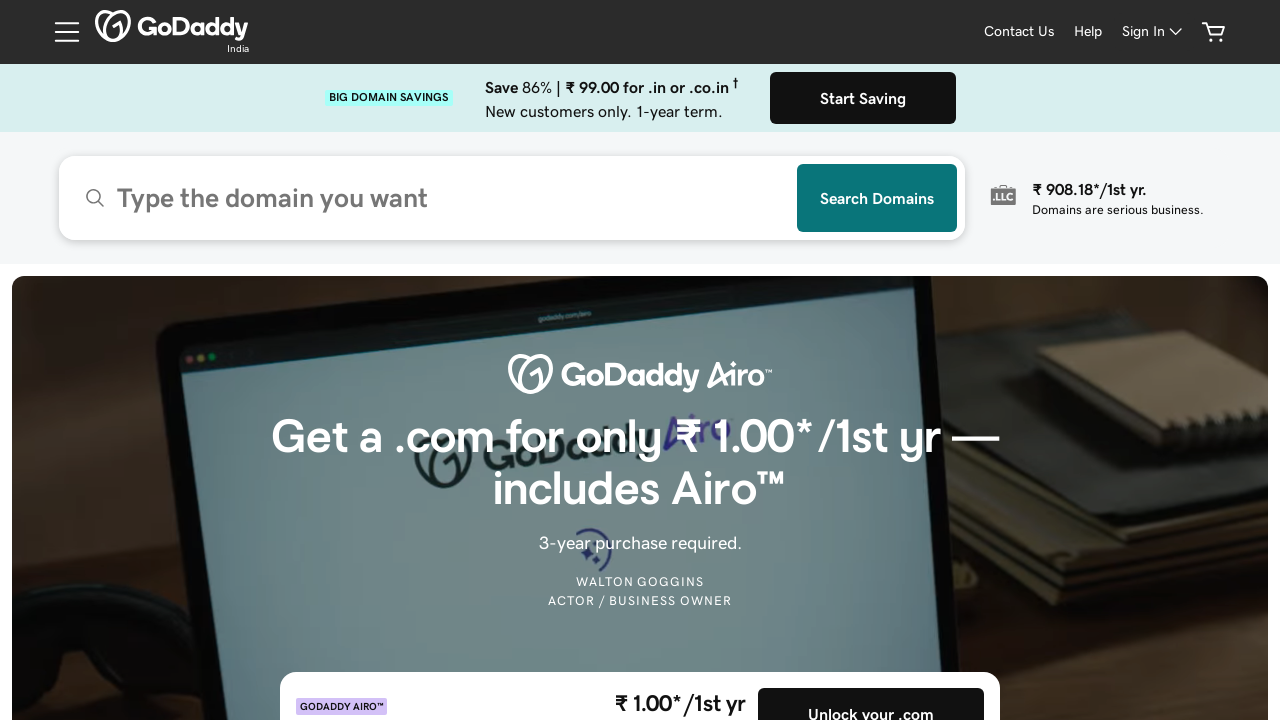

Retrieved page title: Domain Names, Websites, Hosting & Online Marketing Tools - GoDaddy
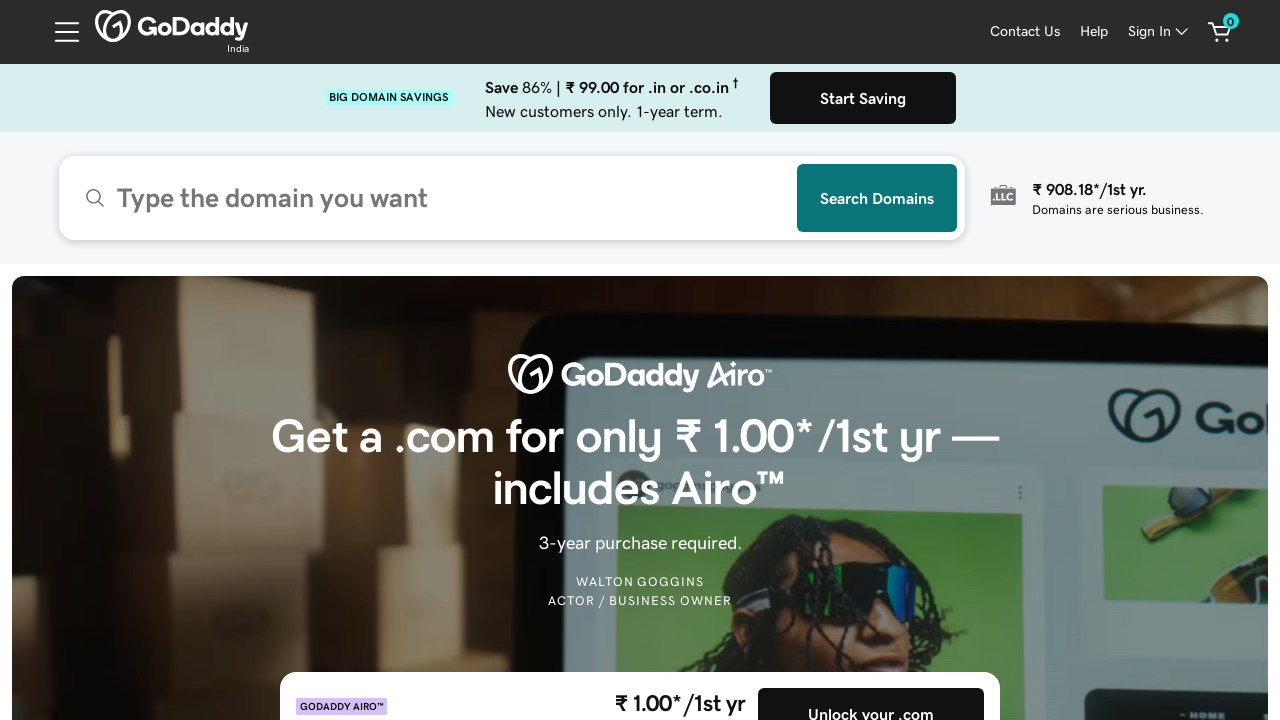

Verified page title is not None
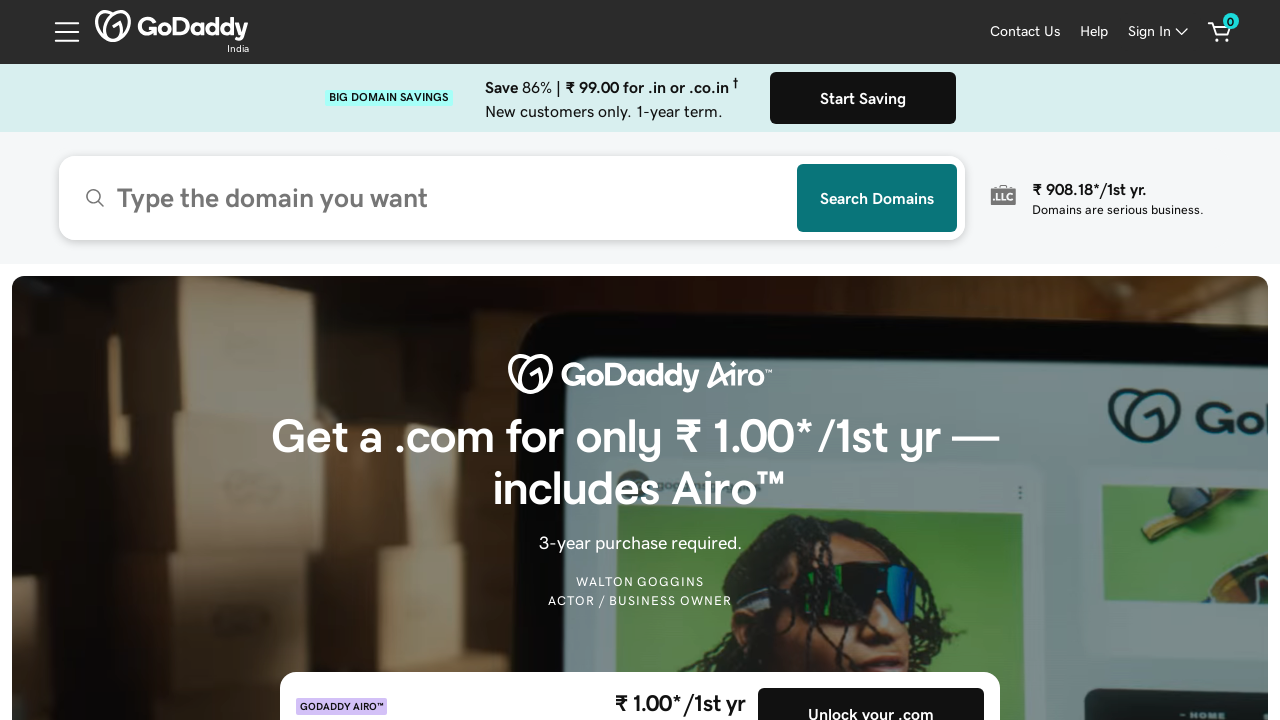

Retrieved current URL: https://www.godaddy.com/en-in
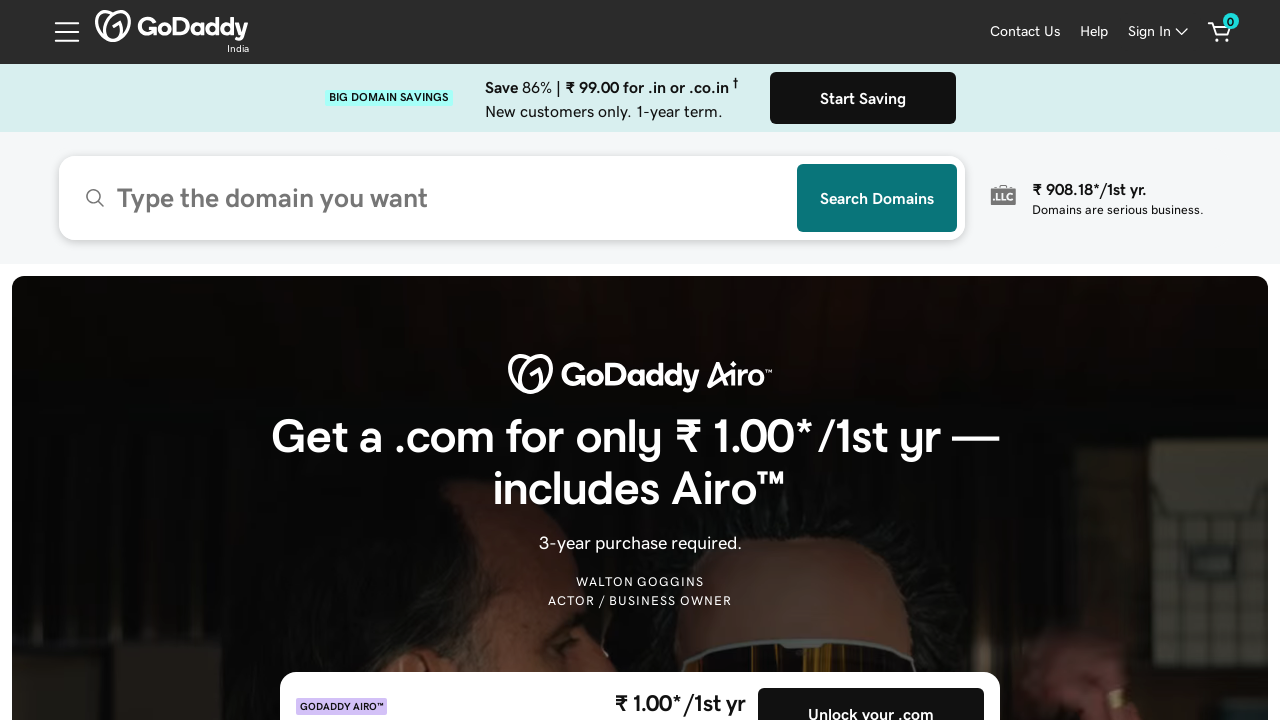

Verified URL is correct
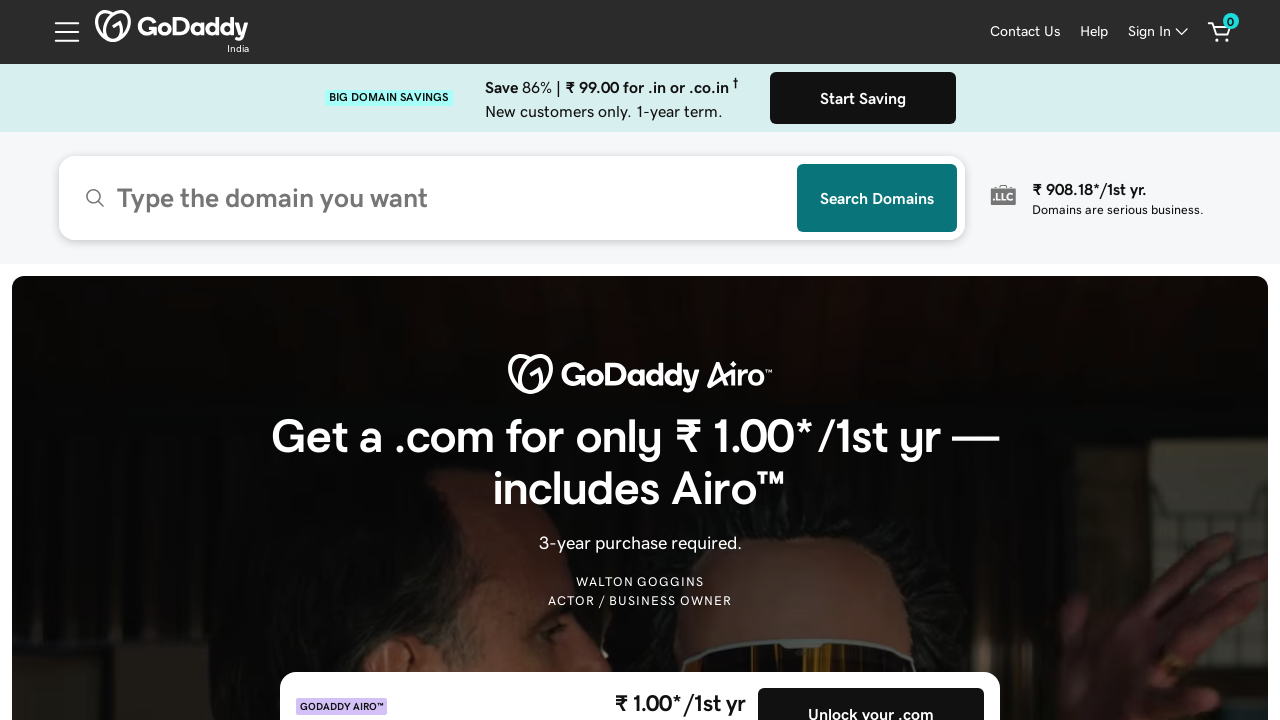

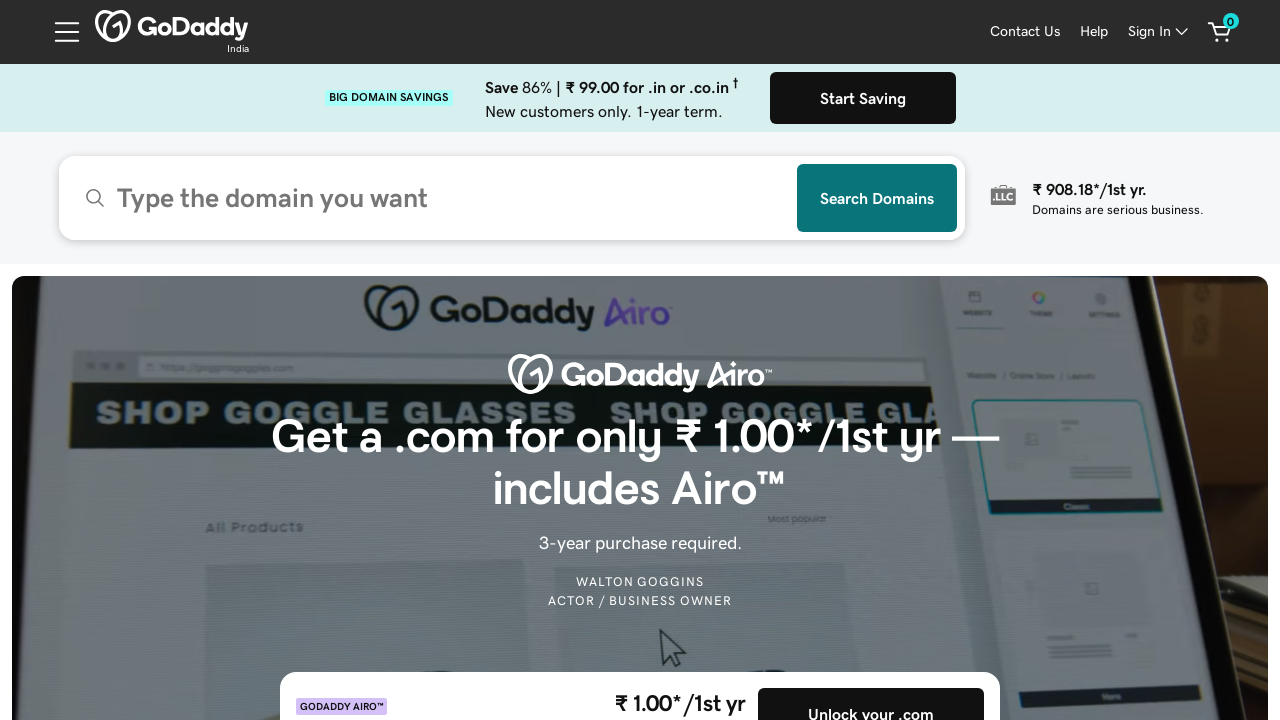